Tests radio button functionality by clicking on the hockey radio button from a group of sport radio buttons and verifying it is selected

Starting URL: https://practice.cydeo.com/radio_buttons

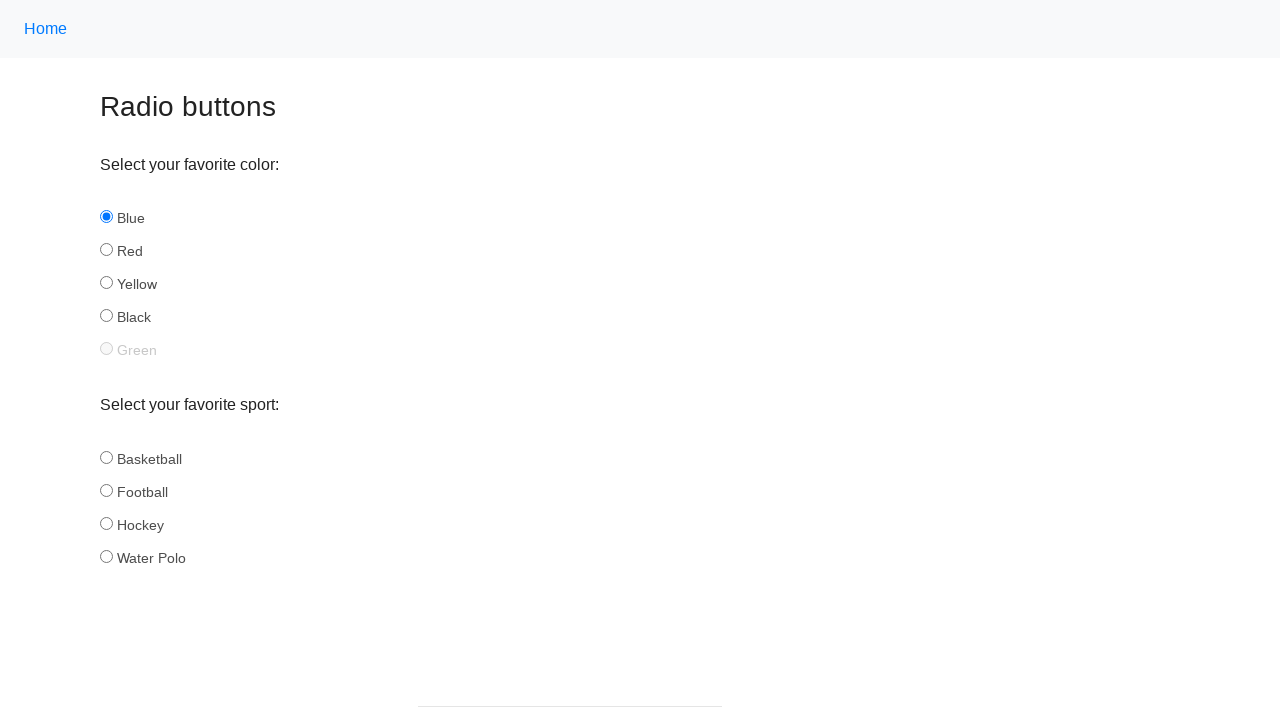

Navigated to radio buttons practice page
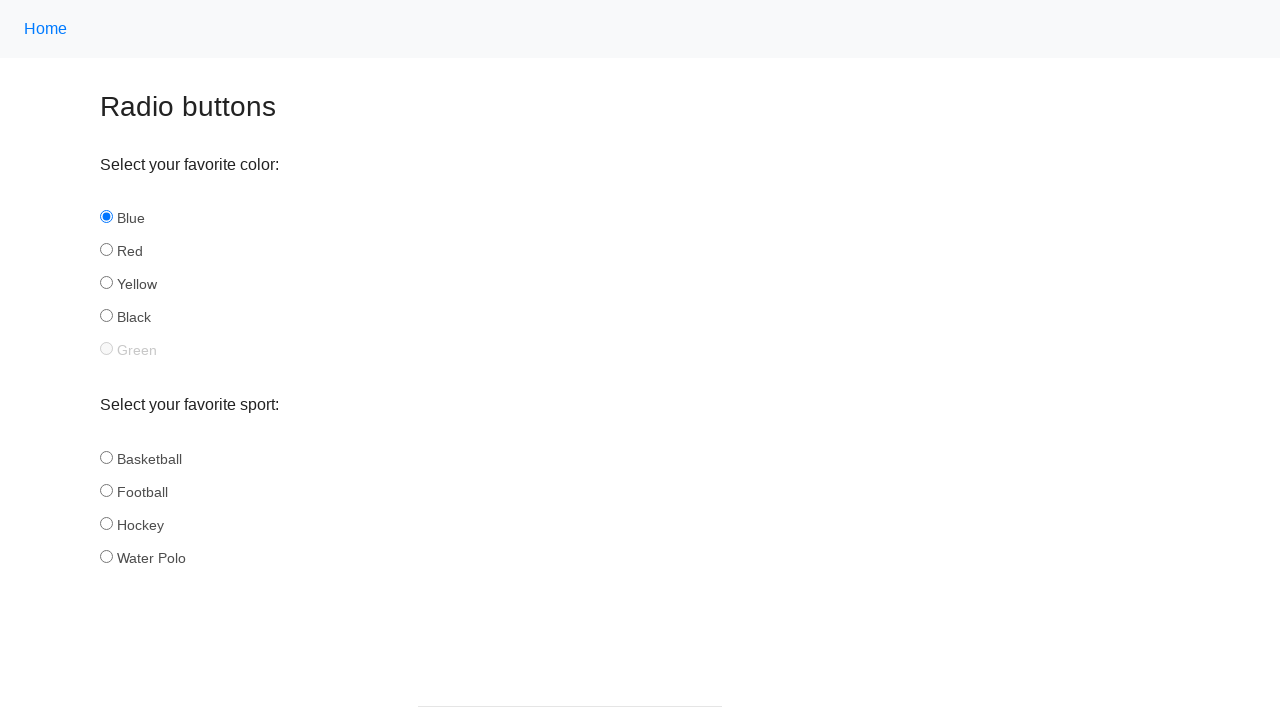

Located all sport radio buttons
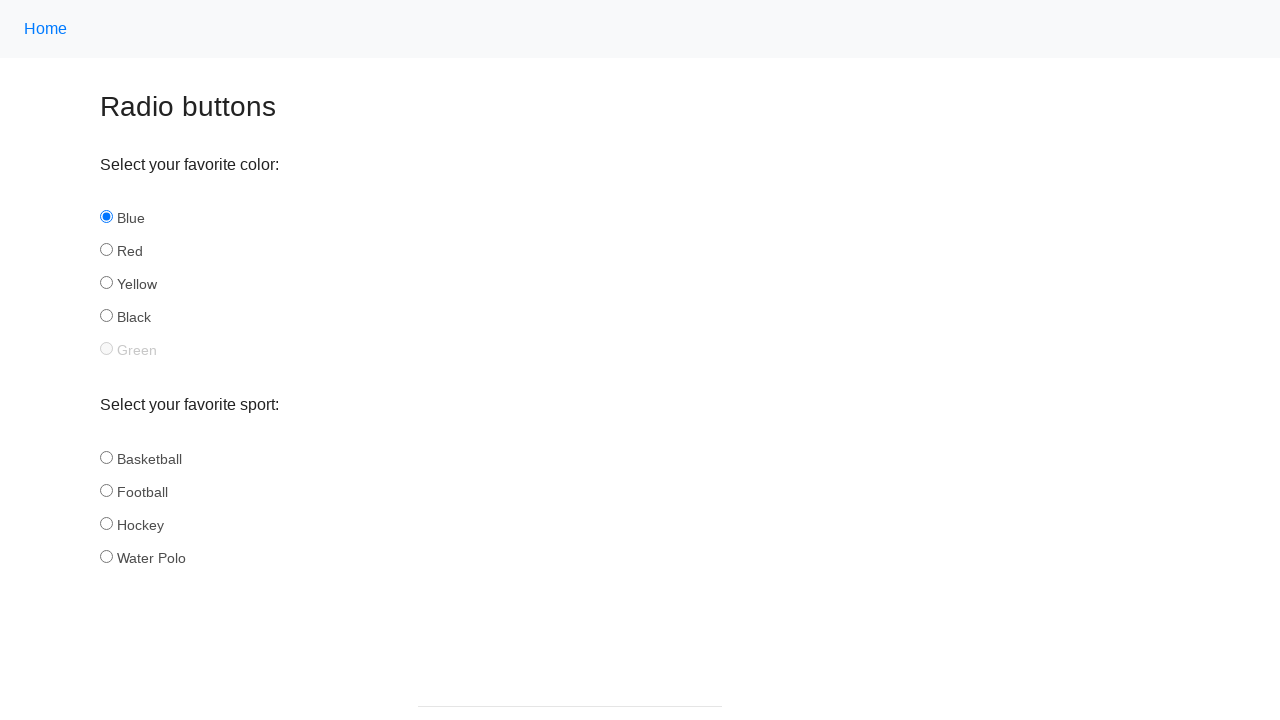

Retrieved radio button id: basketball
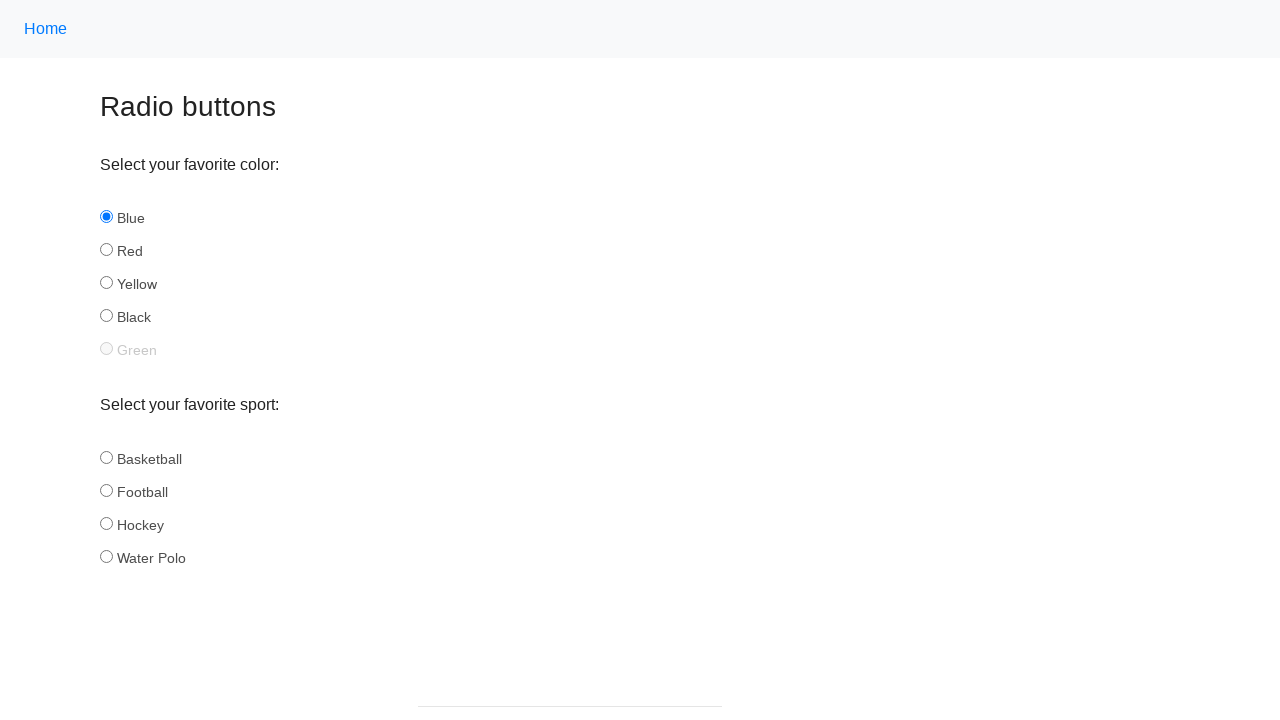

Retrieved radio button id: football
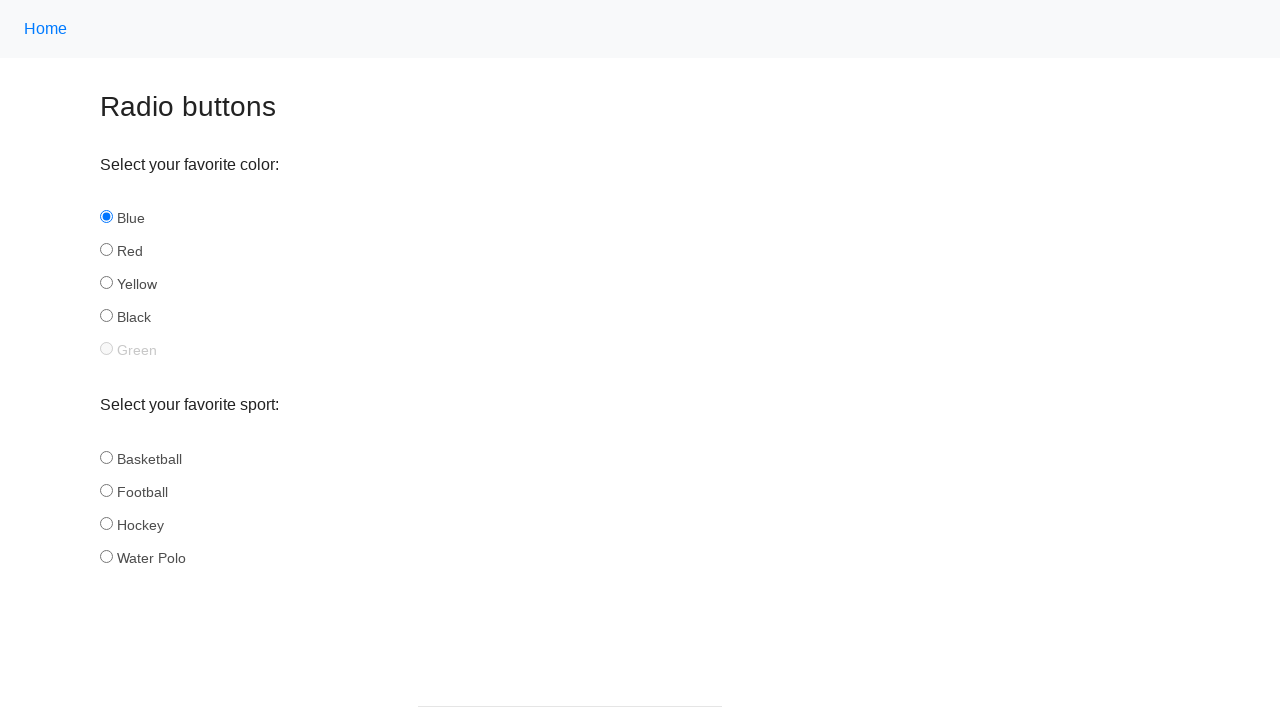

Retrieved radio button id: hockey
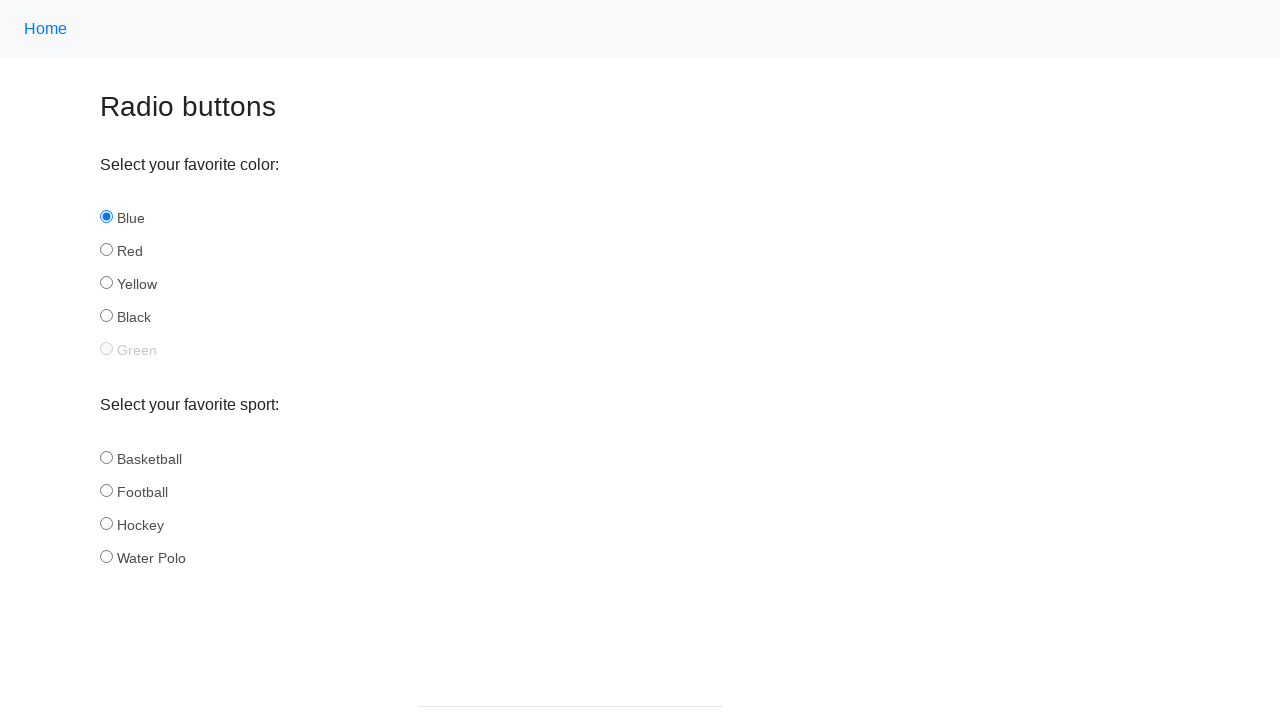

Clicked the hockey radio button at (106, 523) on input[name='sport'] >> nth=2
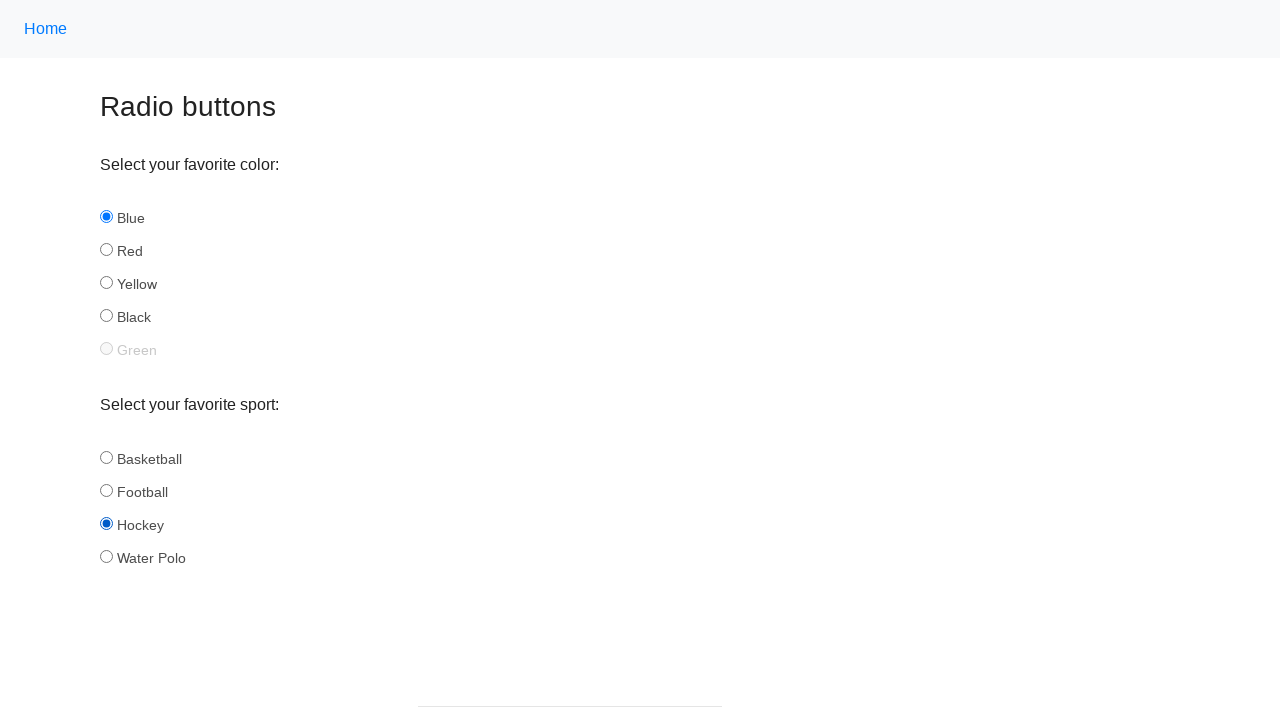

Verified that hockey radio button is selected
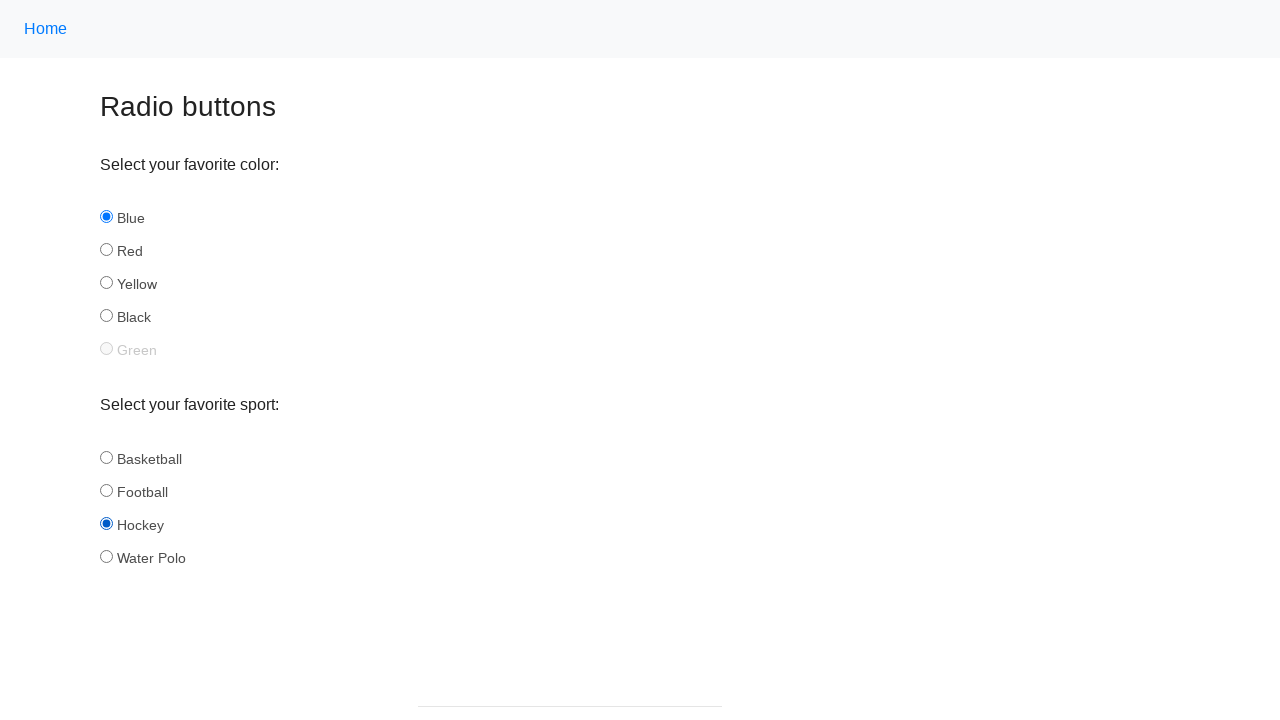

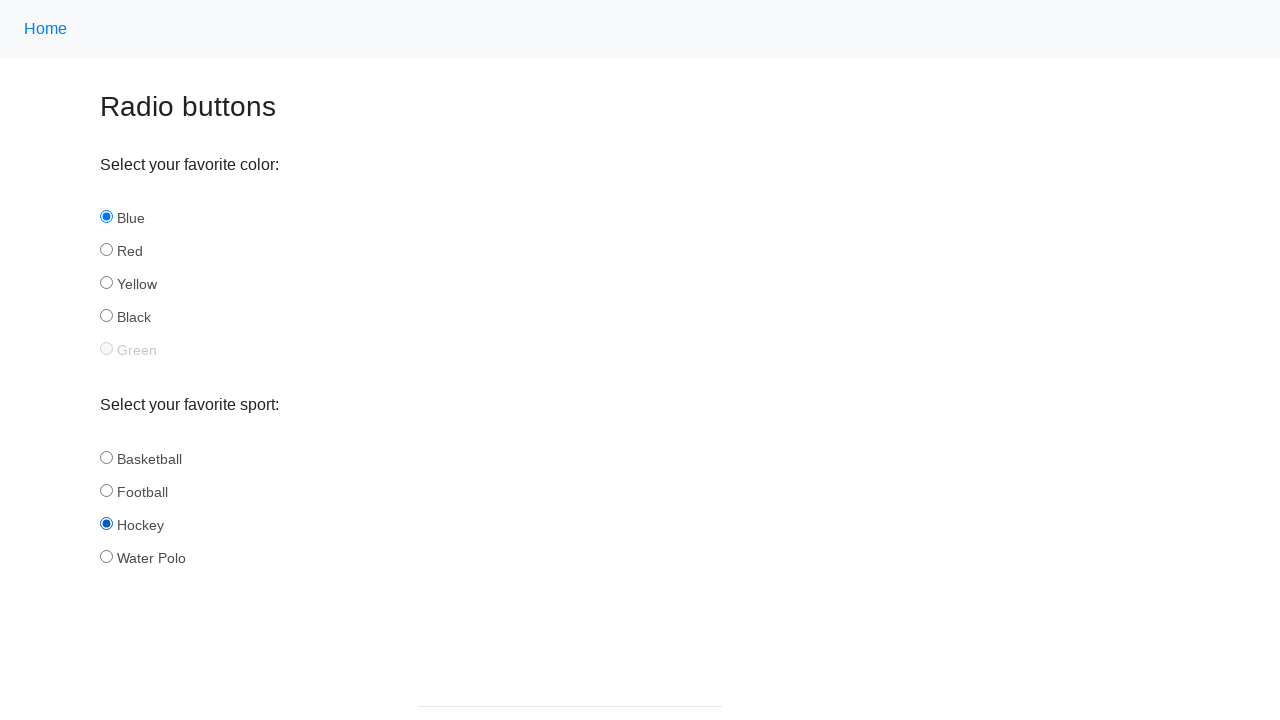